Tests that a menu button opens when clicked by clicking the "Test" button and verifying the menu appears

Starting URL: https://magstrong07.github.io/admiral-react-test/#/menu_button

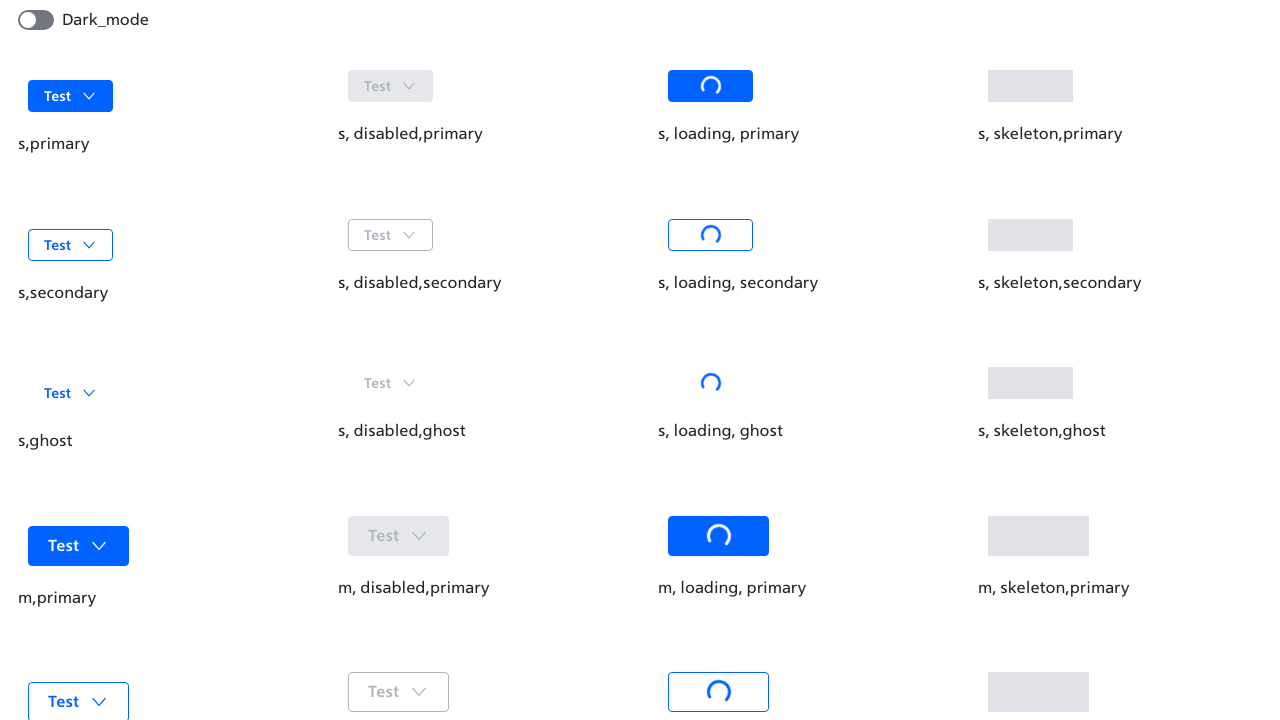

Clicked the 'Test' menu button at (71, 96) on button:has-text("Test")
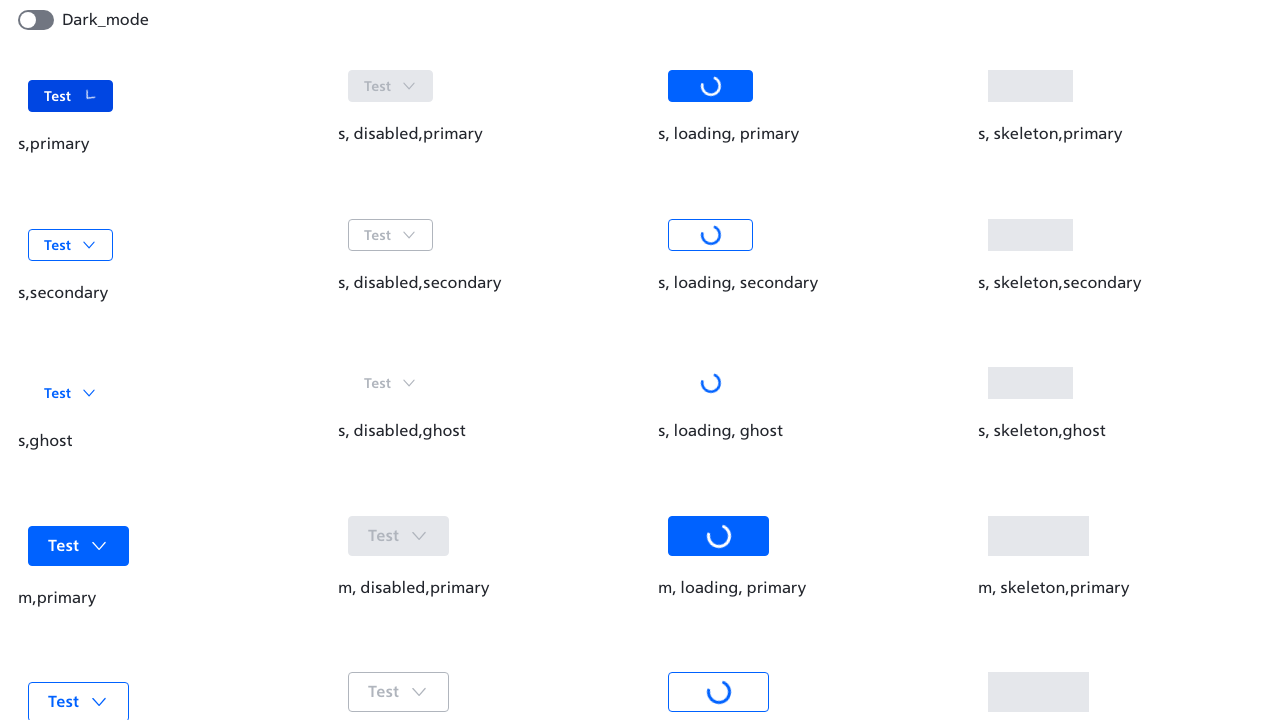

Waited for menu animation to complete
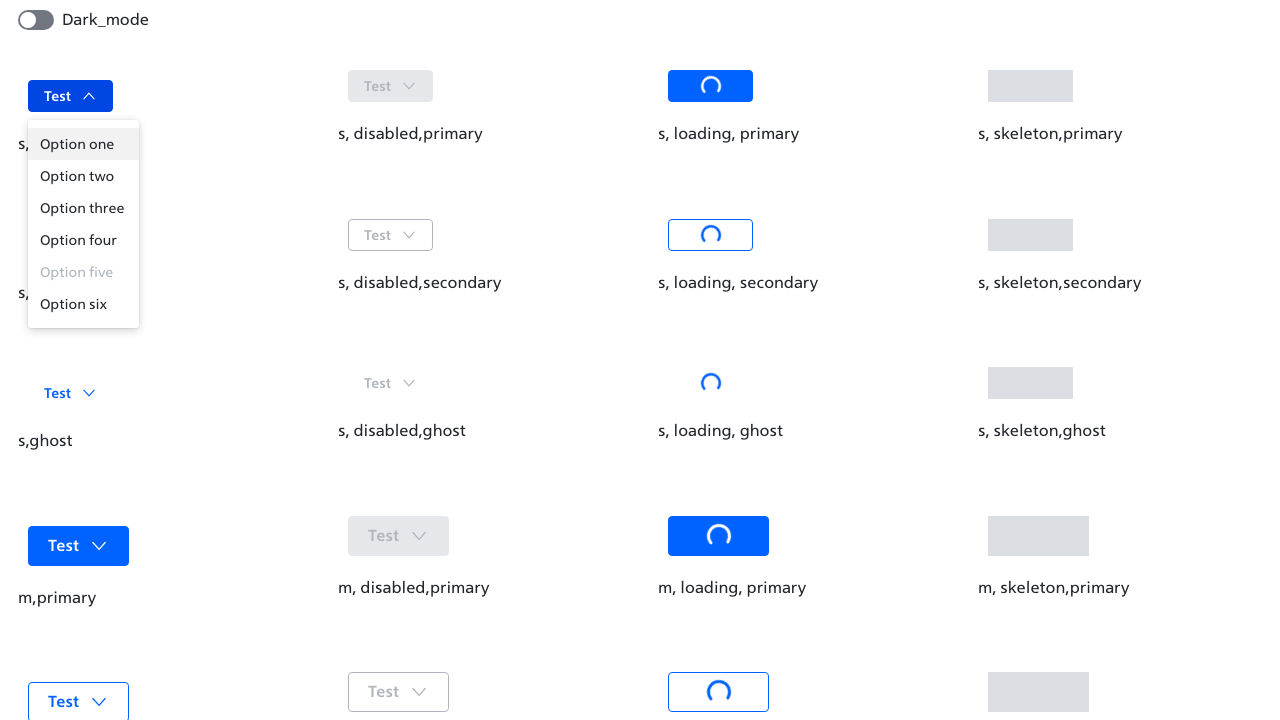

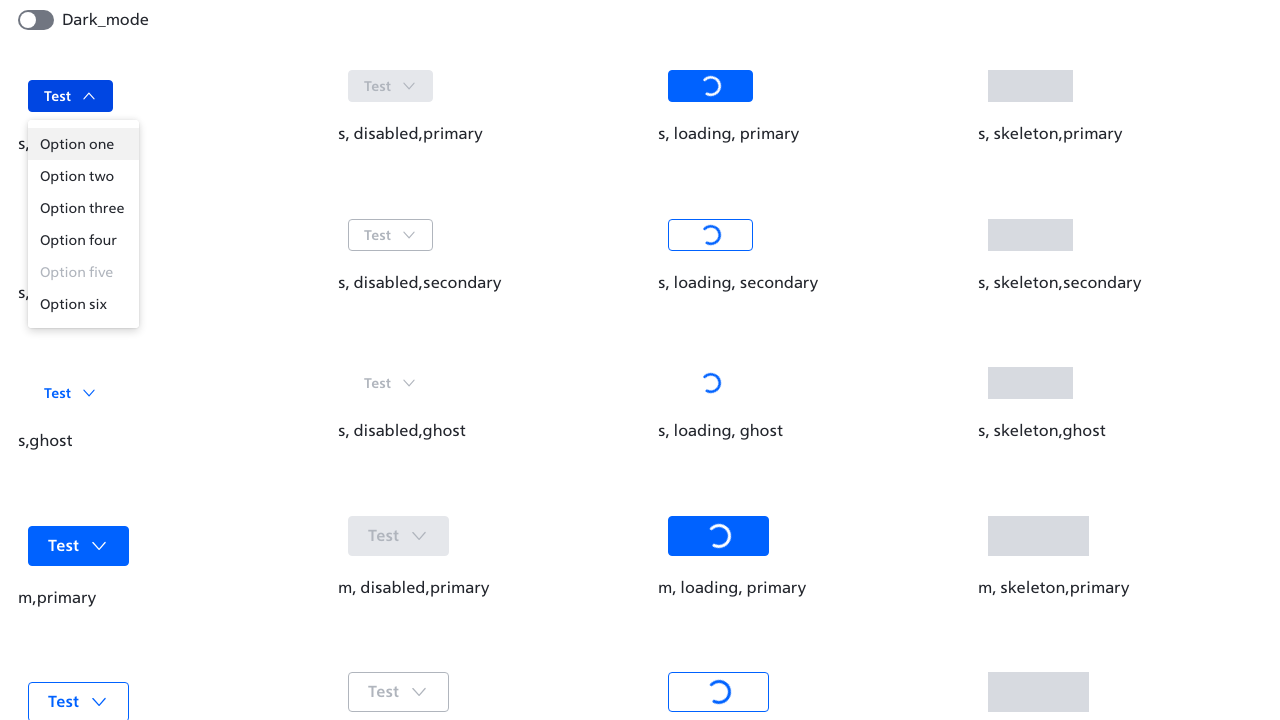